Tests JavaScript confirm alert functionality by clicking a button that triggers a confirm dialog and then dismissing the alert

Starting URL: https://demoqa.com/alerts

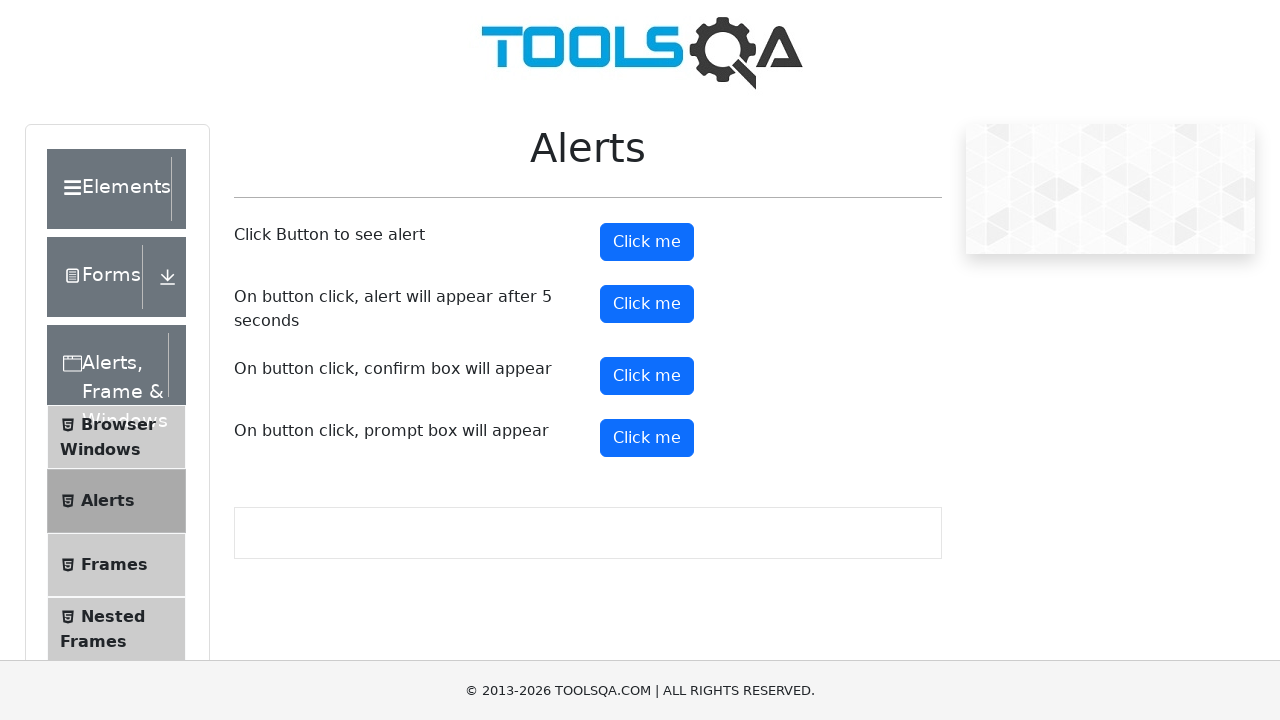

Clicked the confirm button to trigger the alert dialog at (647, 376) on button#confirmButton
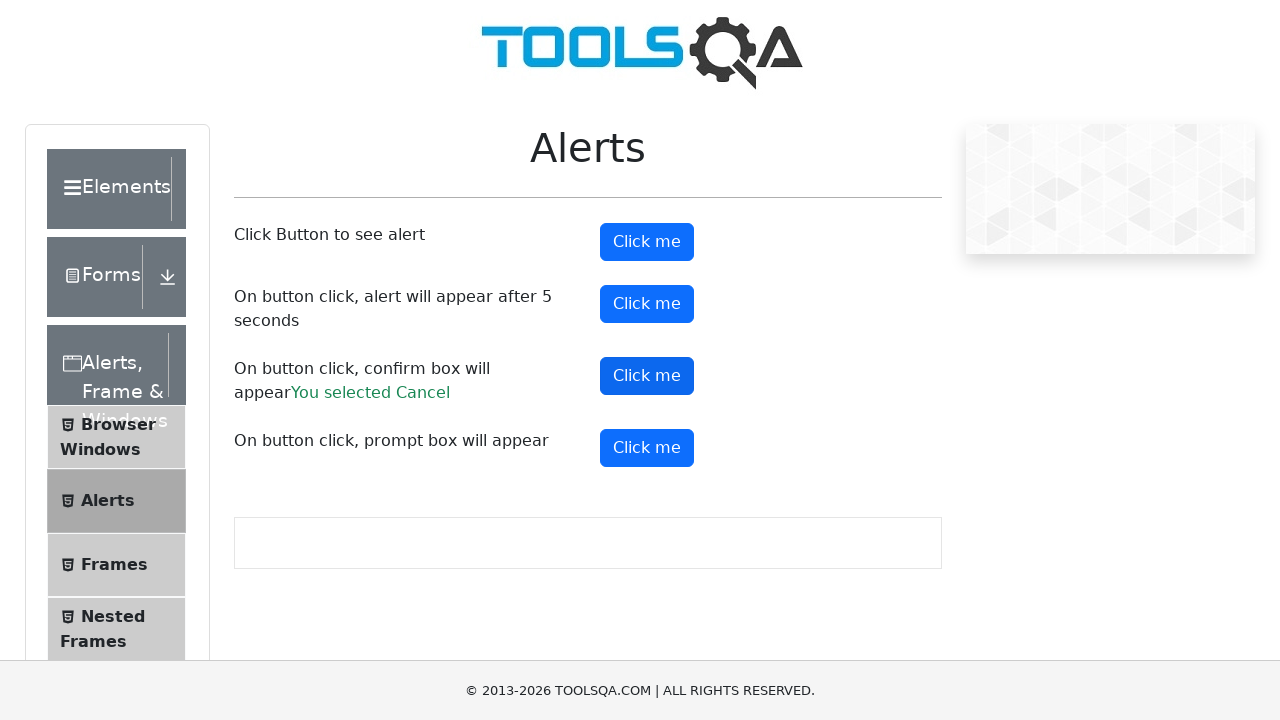

Set up dialog handler to dismiss the alert
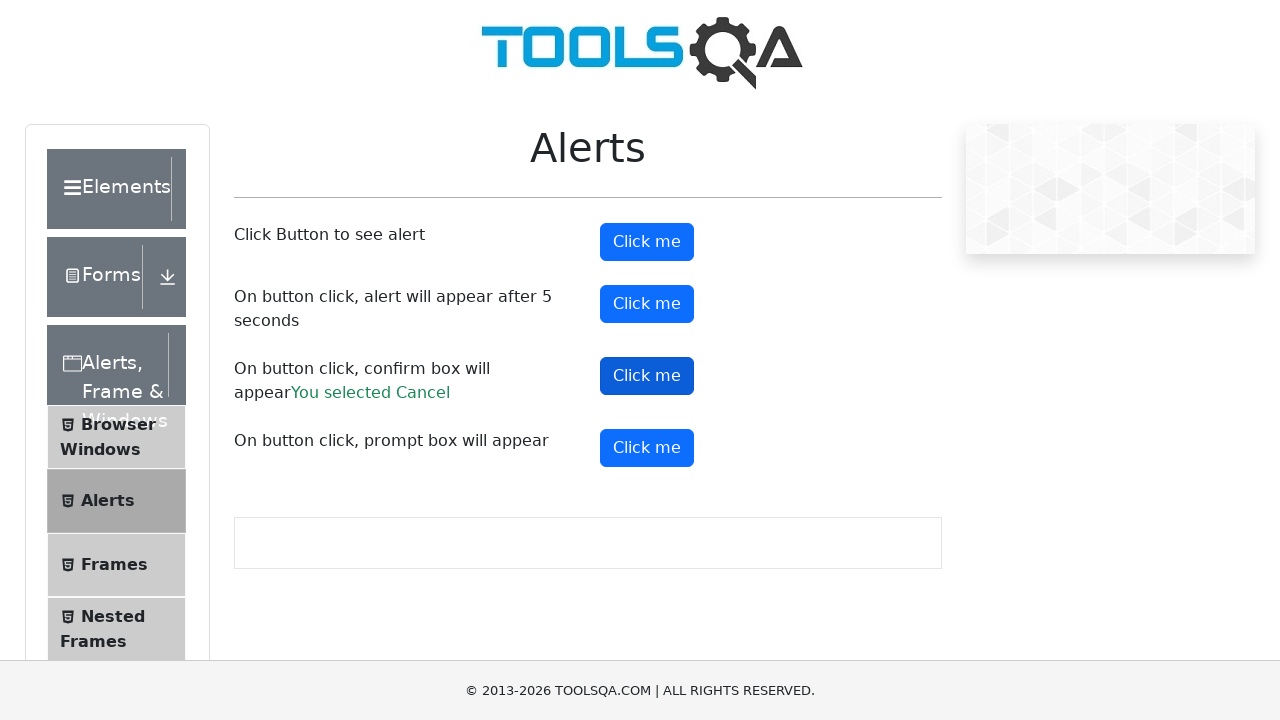

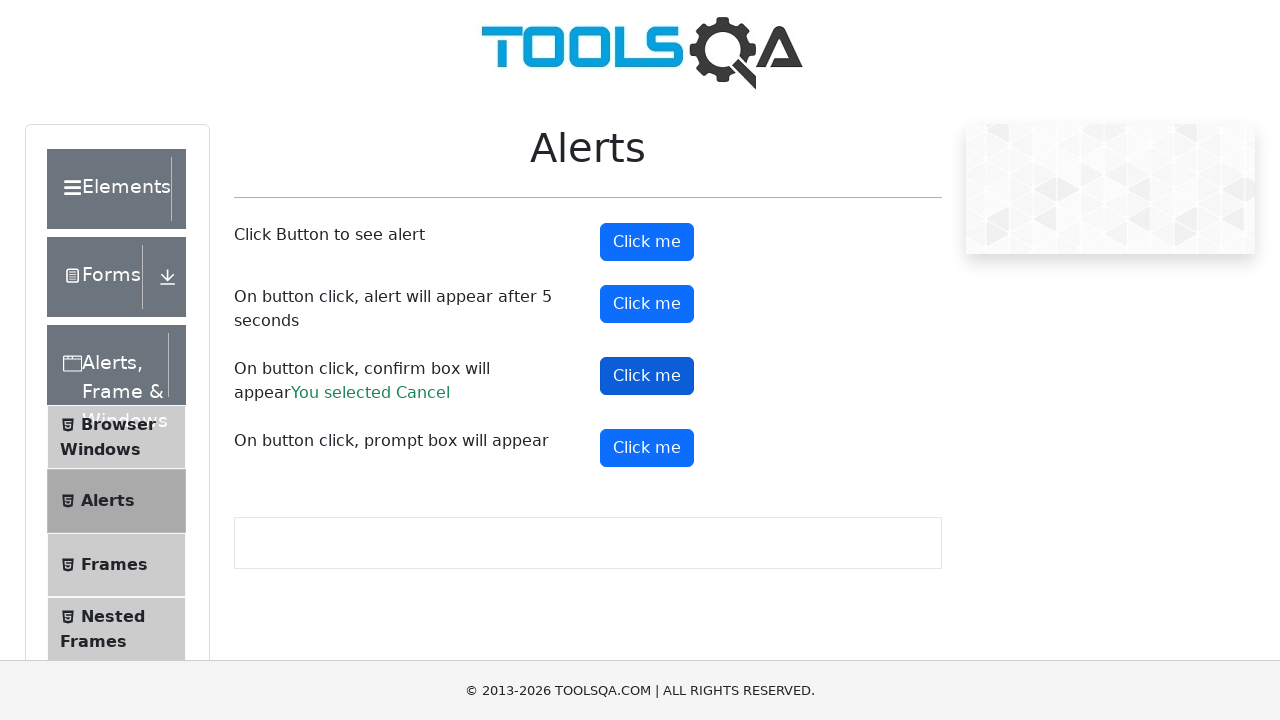